Tests the product grid on an e-commerce practice site by scrolling to view products, verifying the expected number of products are displayed, and interacting with product elements.

Starting URL: https://practice.automationtesting.in/

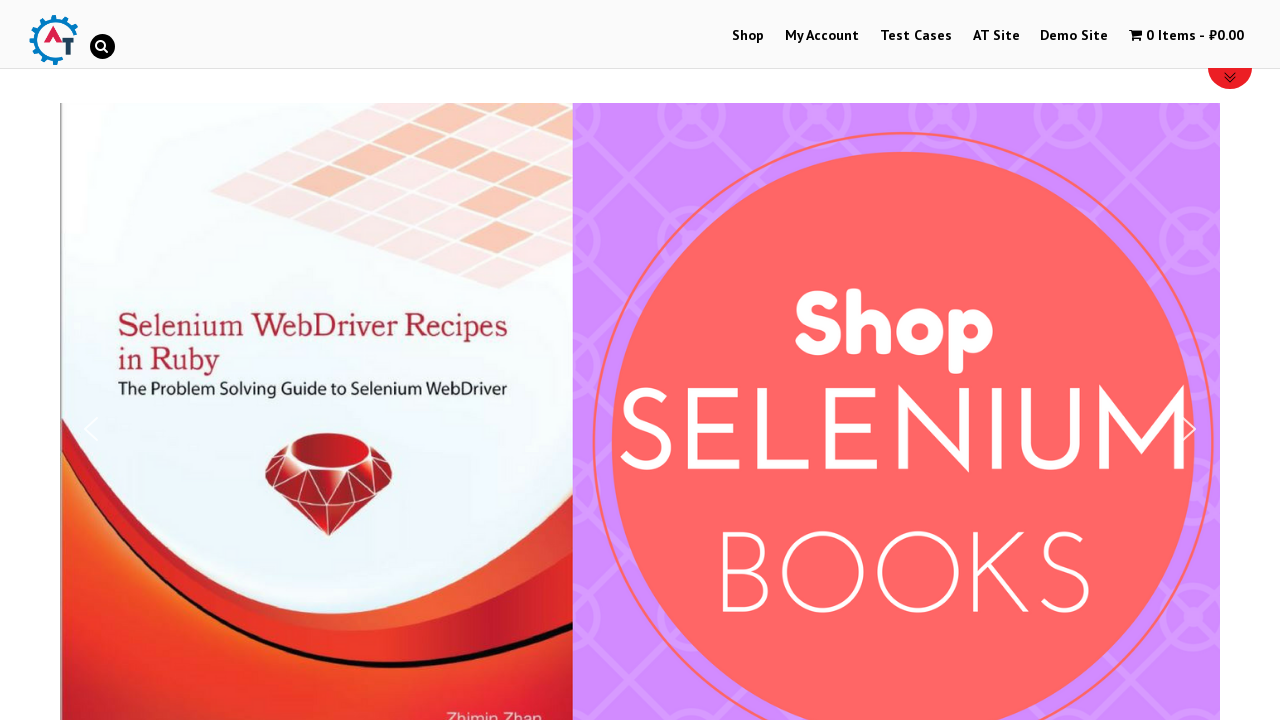

Scrolled down 500 pixels to view products
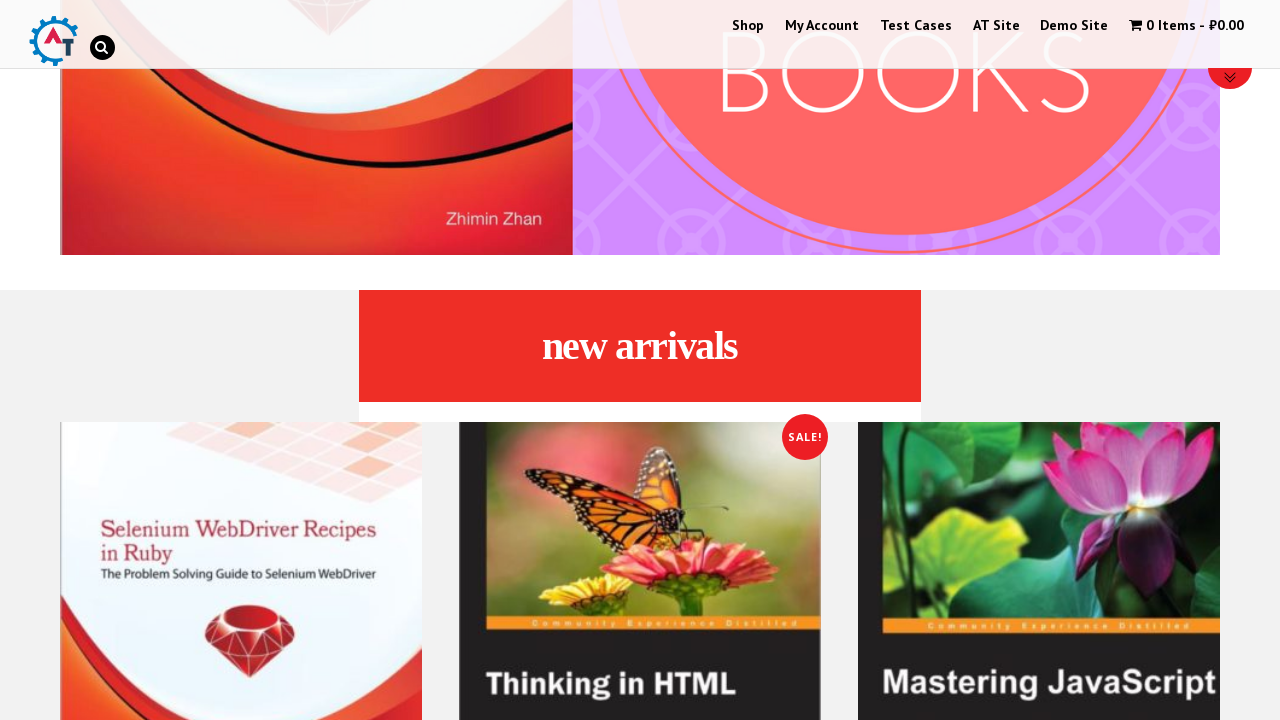

Product grid loaded - waited for product links to appear
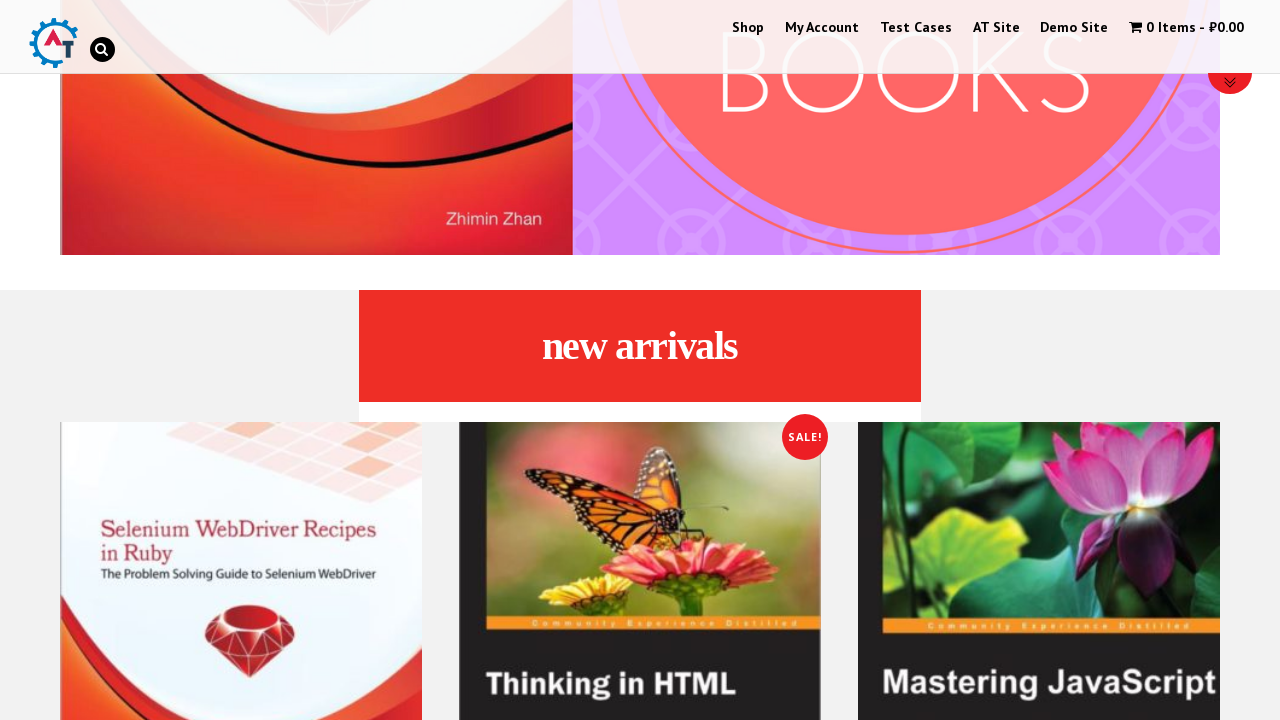

Located all product elements
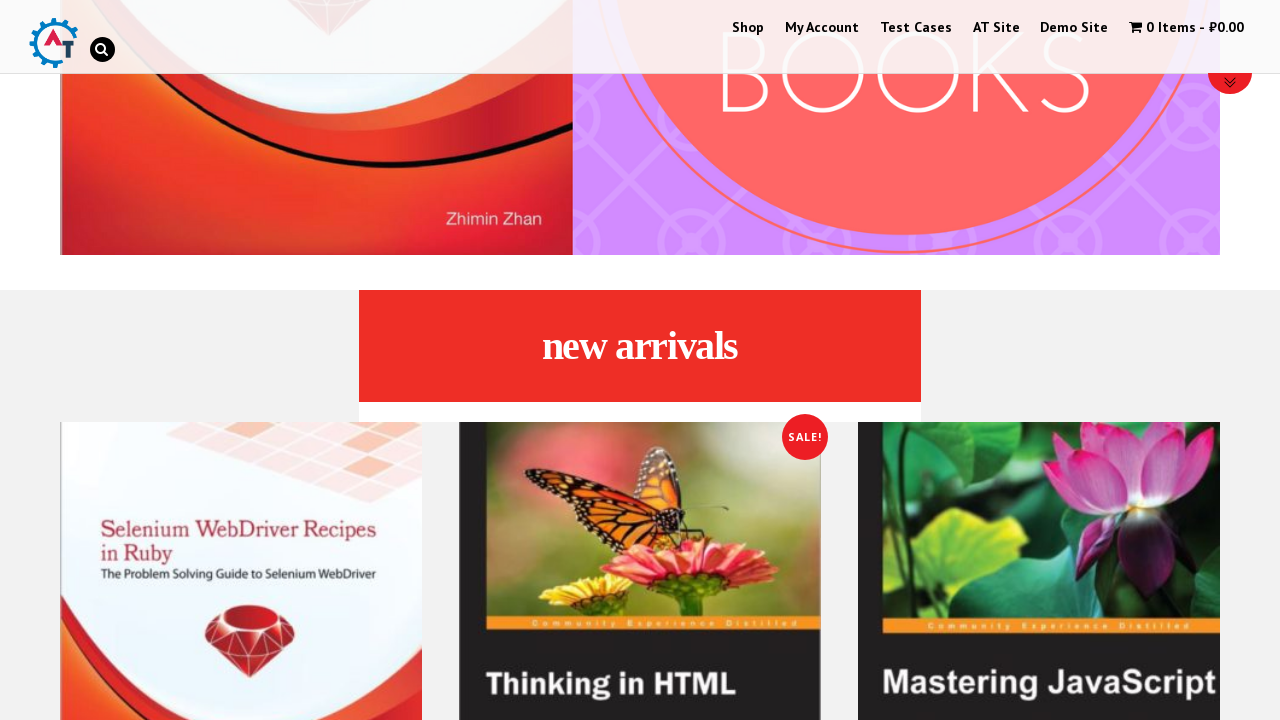

Verified exactly 3 products are displayed in the grid
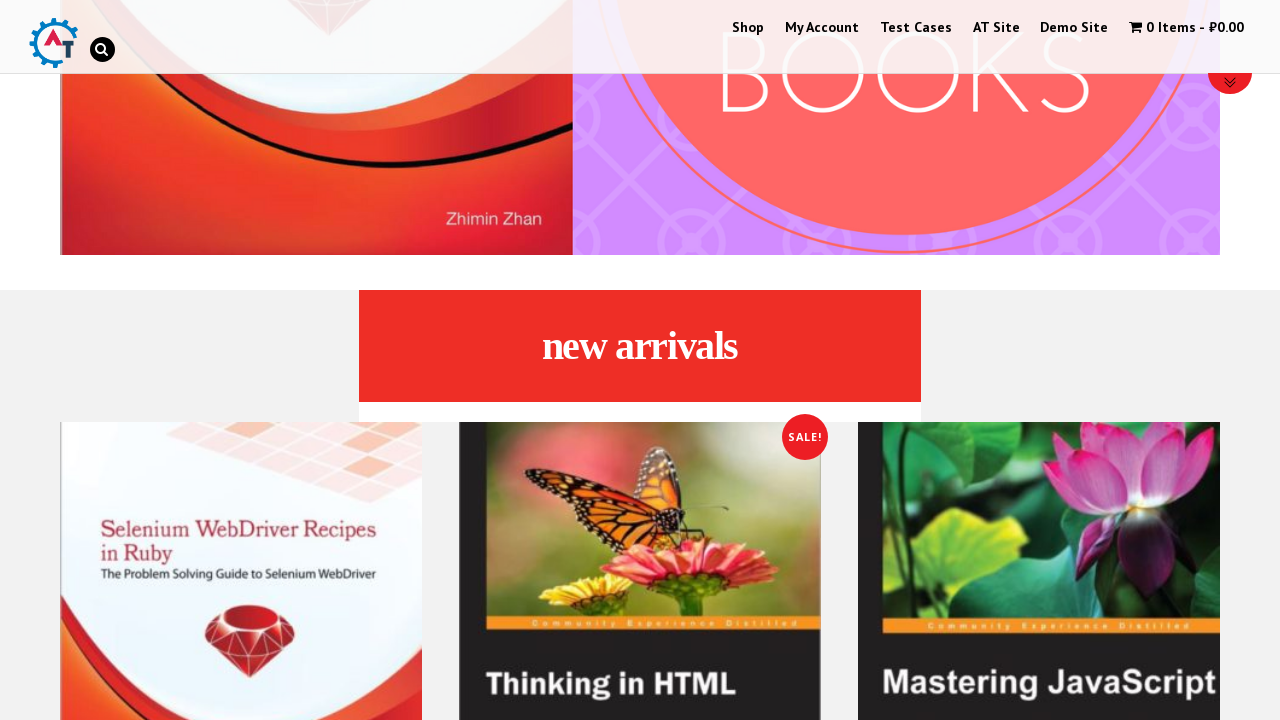

Product titles are visible - waited for h3 elements to load
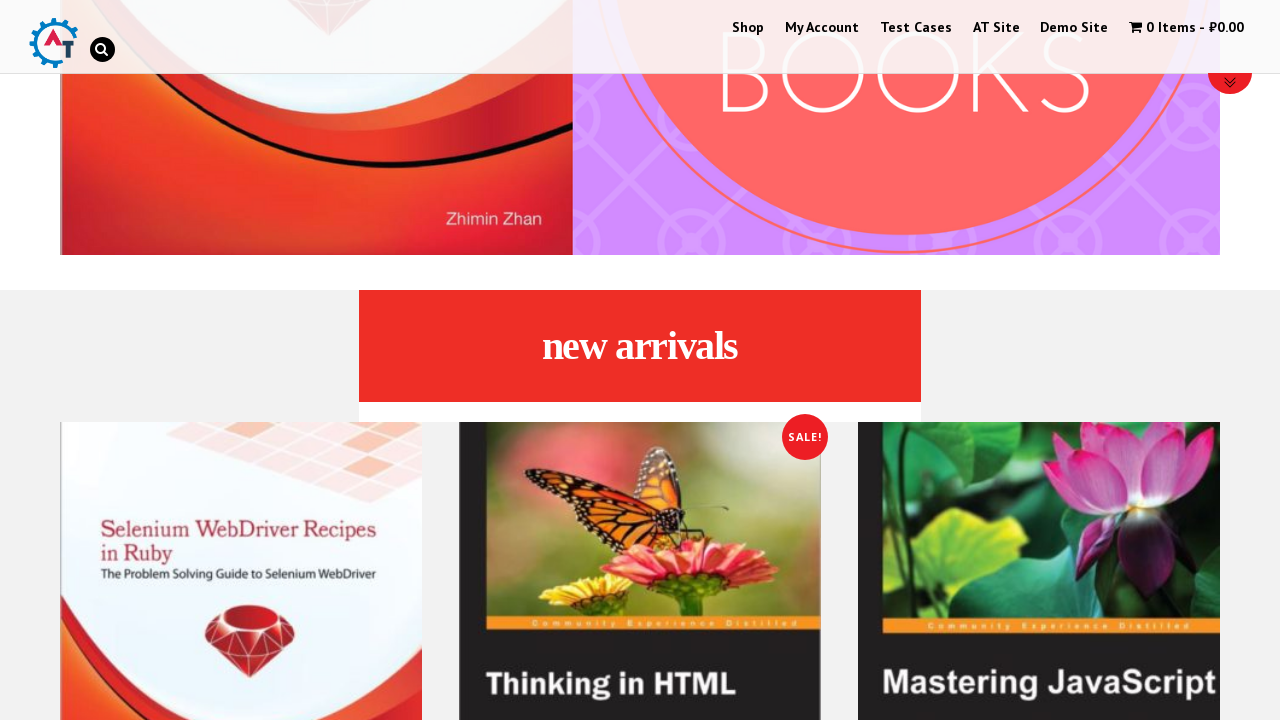

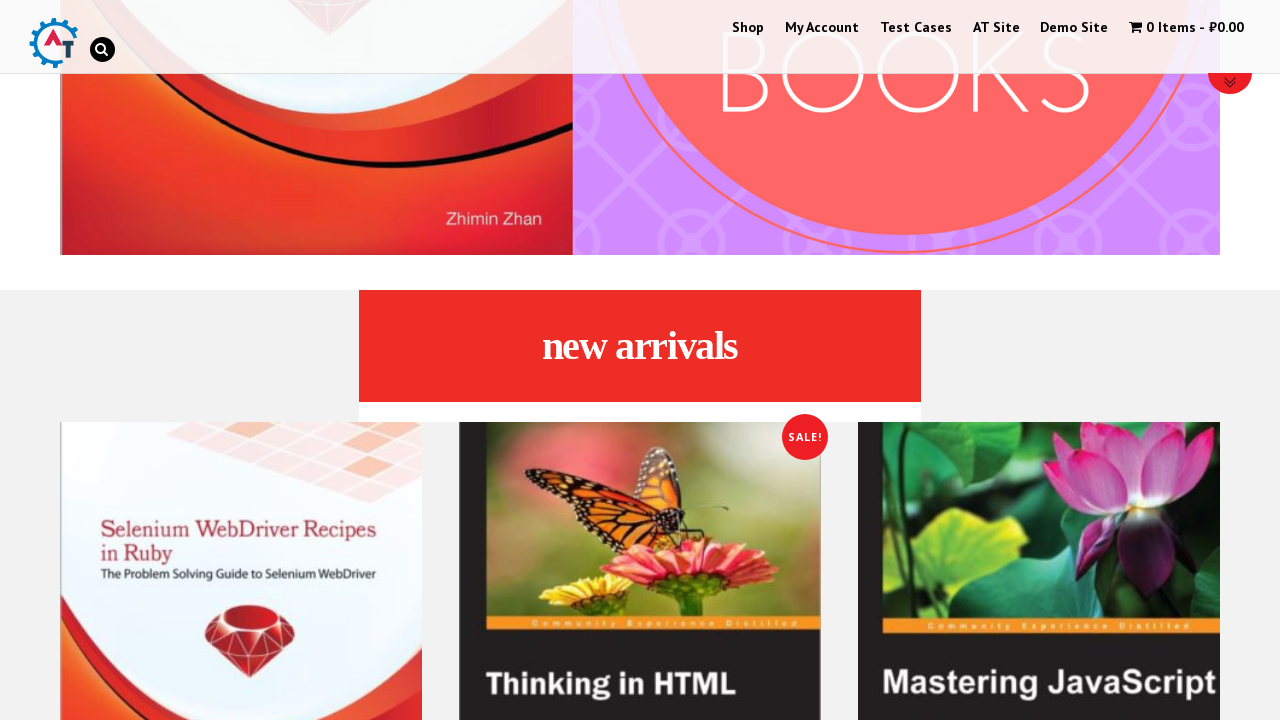